Tests a form submission on DemoQA by filling in full name, email, and address fields, then verifying the submitted data is displayed correctly

Starting URL: http://demoqa.com/text-box

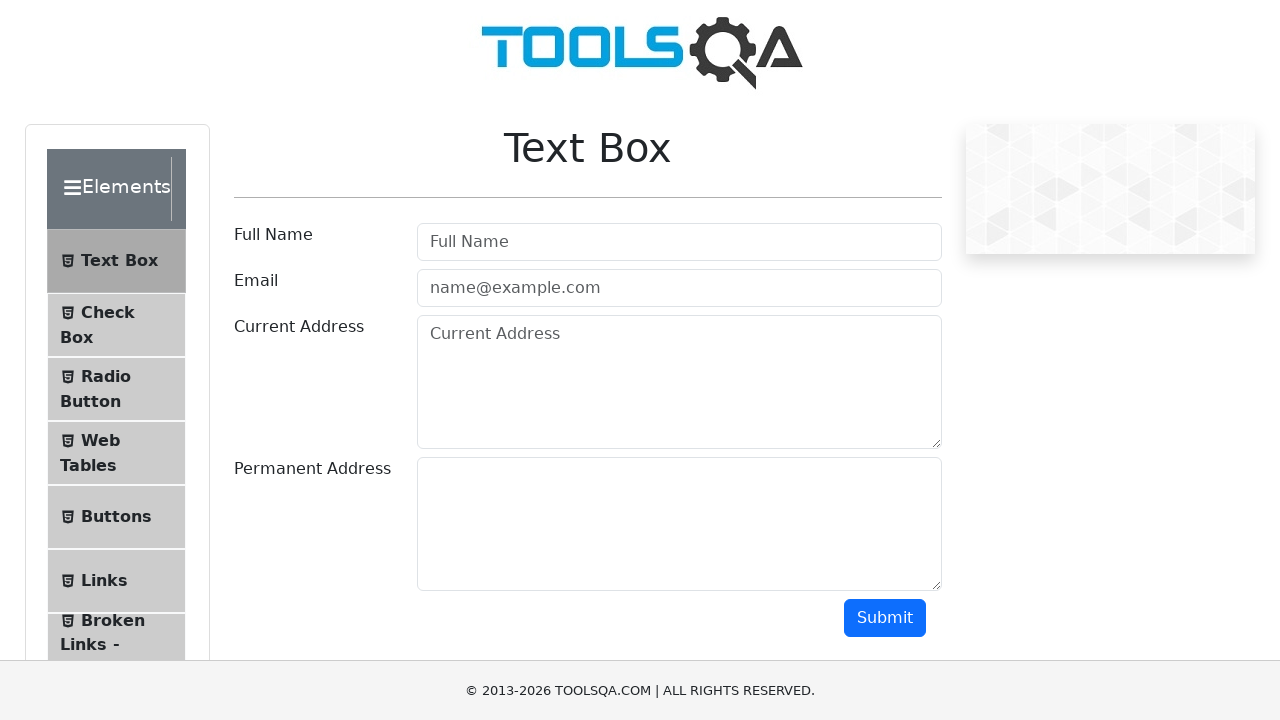

Filled Full Name field with 'Automation' on #userName
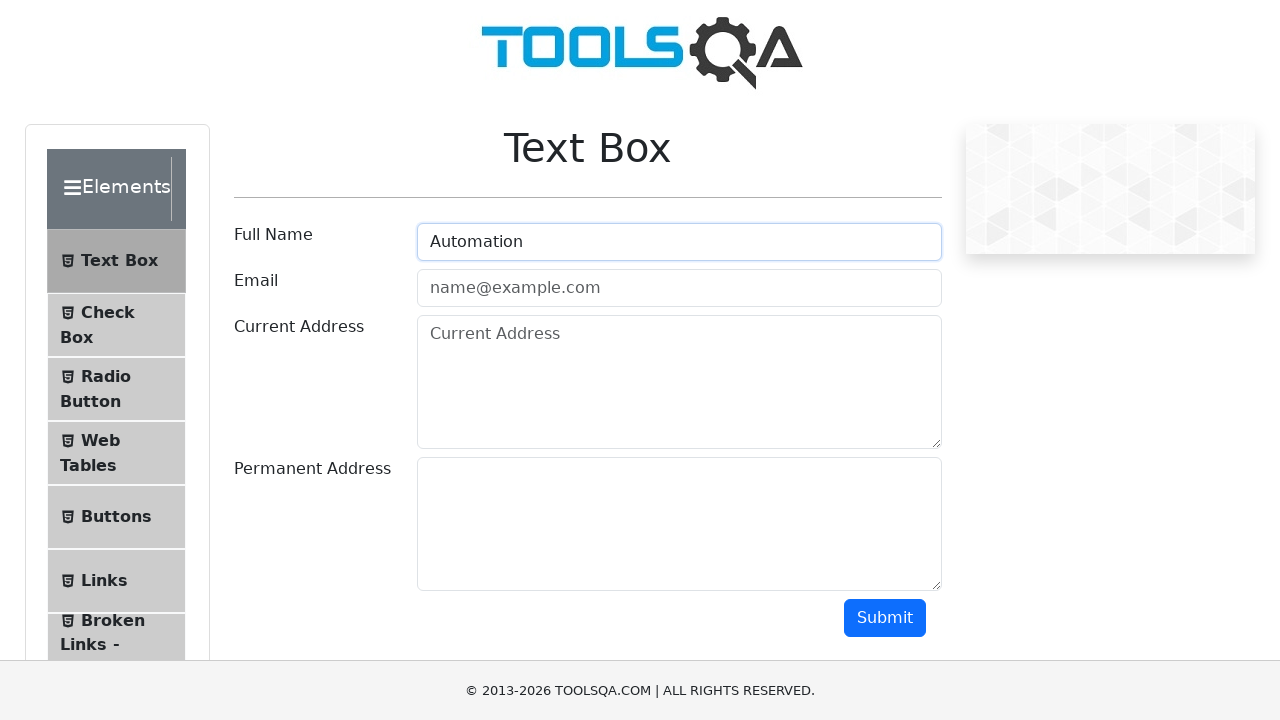

Filled Email field with 'name@example.com' on #userEmail
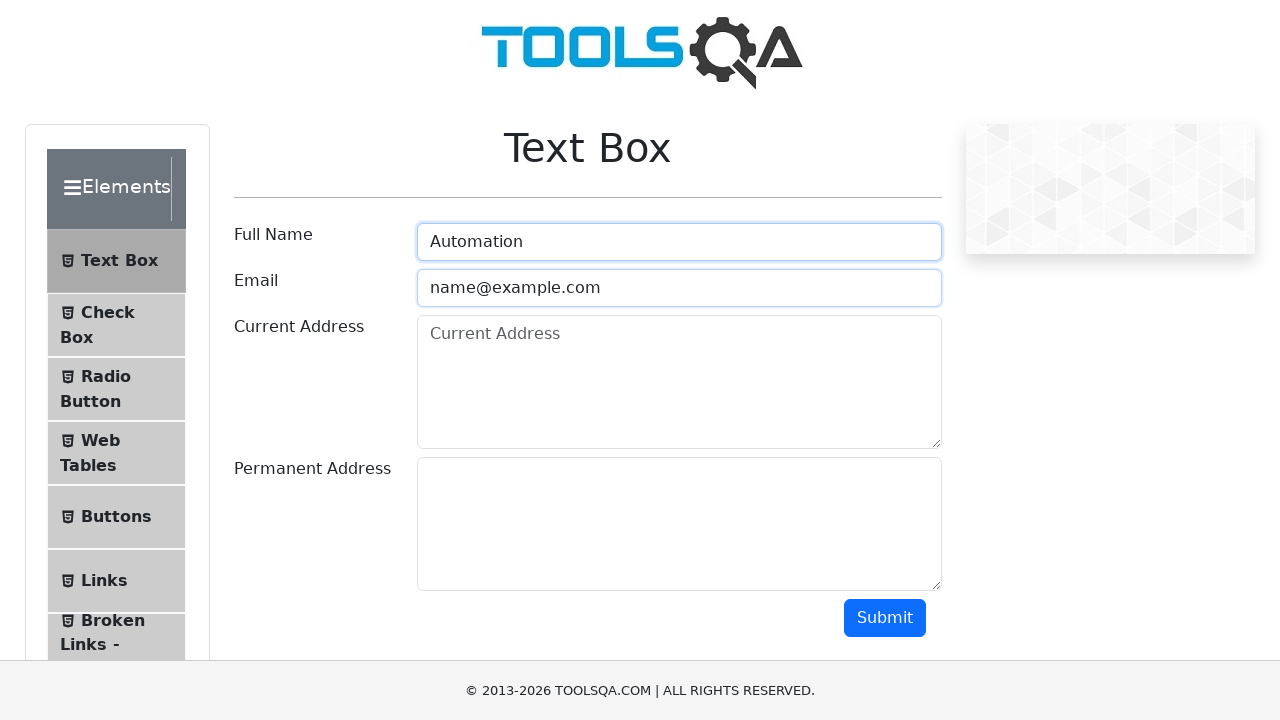

Filled Current Address field with 'Testing Current Address' on #currentAddress
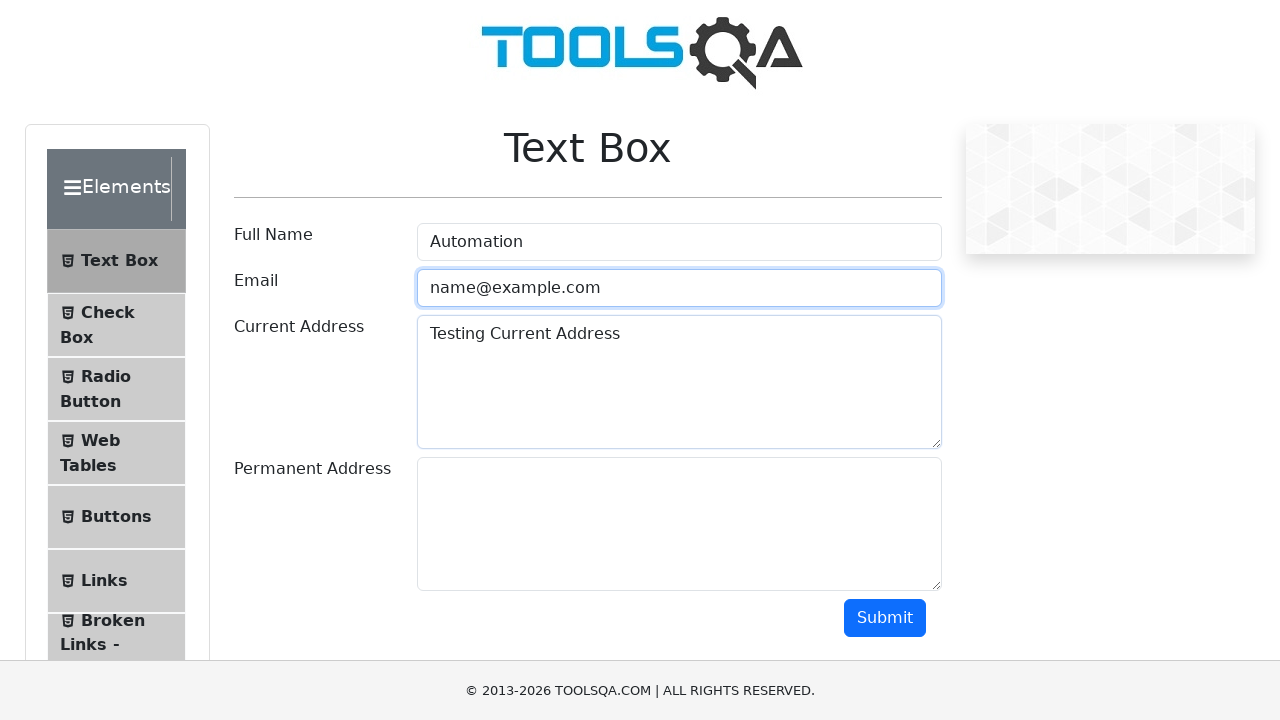

Filled Permanent Address field with 'Testing Permanent Address' on #permanentAddress
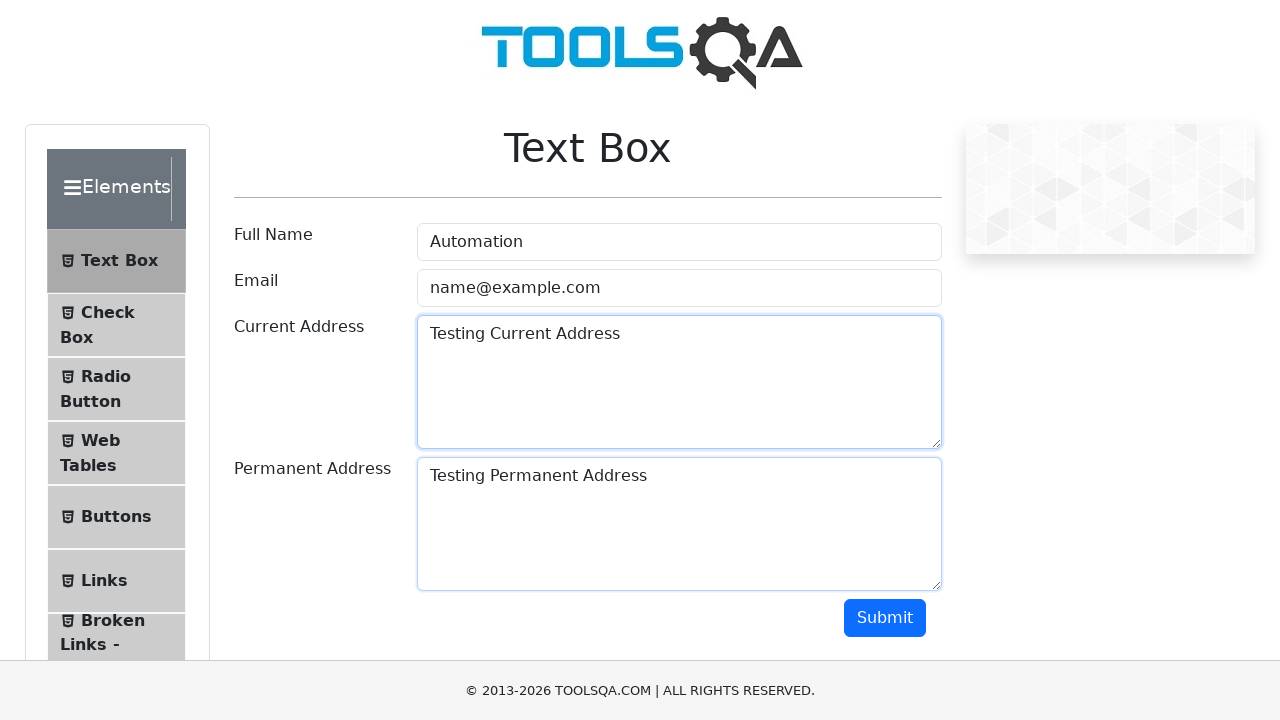

Clicked the submit button at (885, 618) on #submit
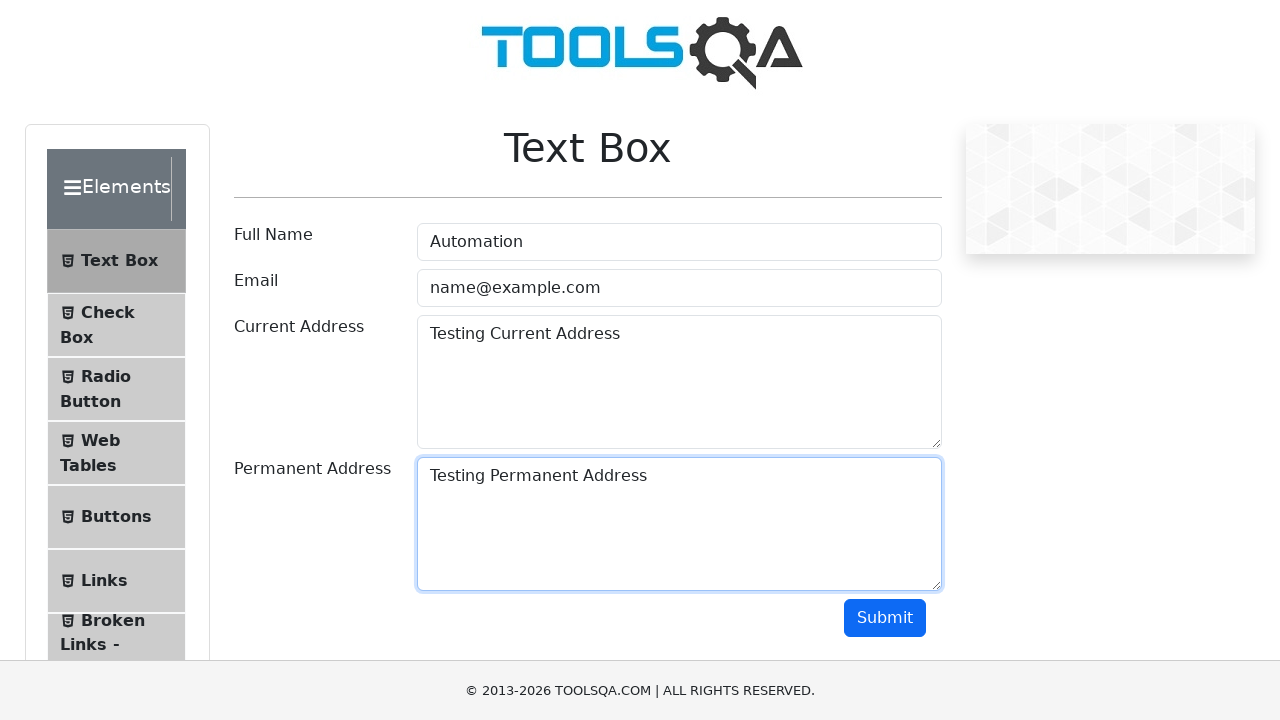

Form submission results loaded
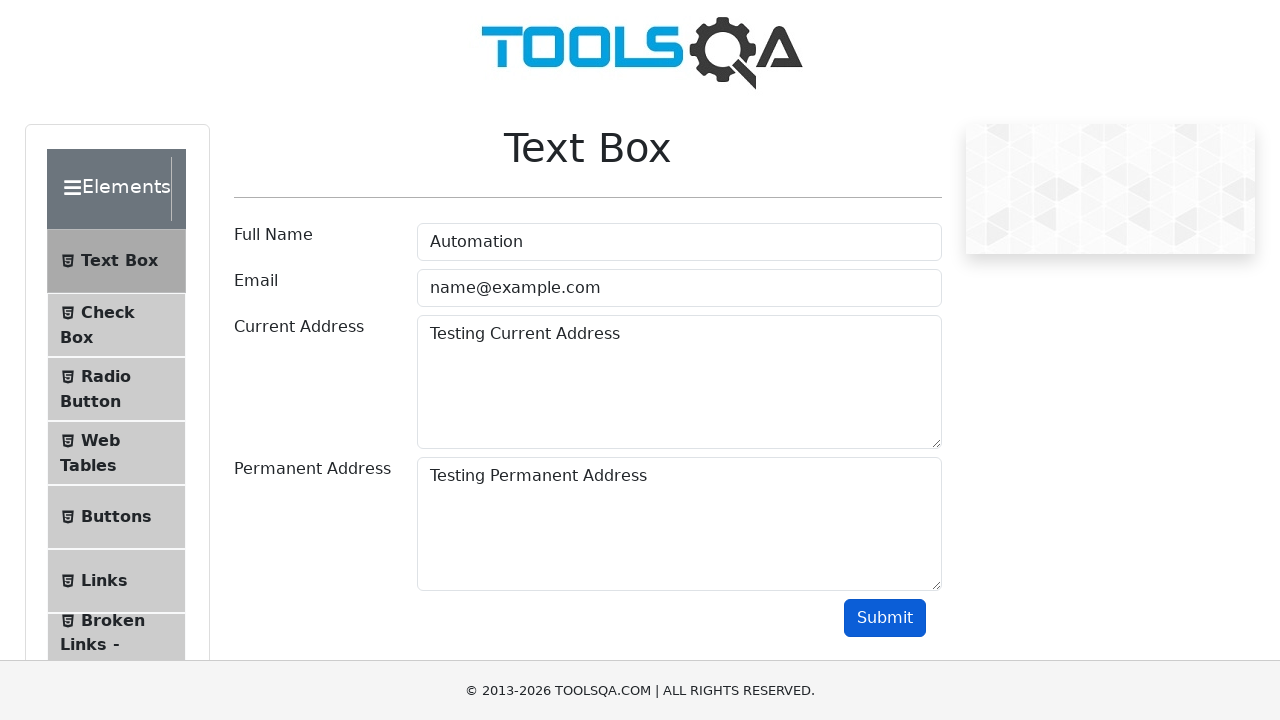

Verified submitted name 'Automation' is displayed correctly
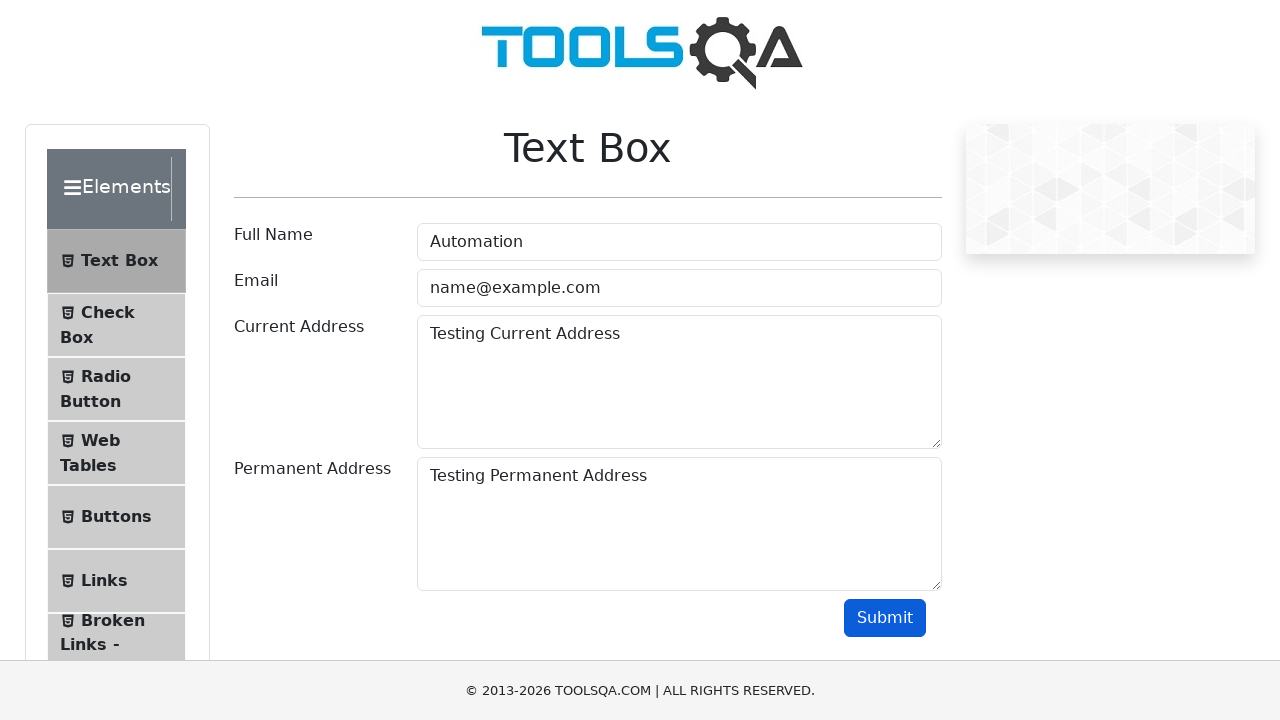

Verified submitted email 'name@example.com' is displayed correctly
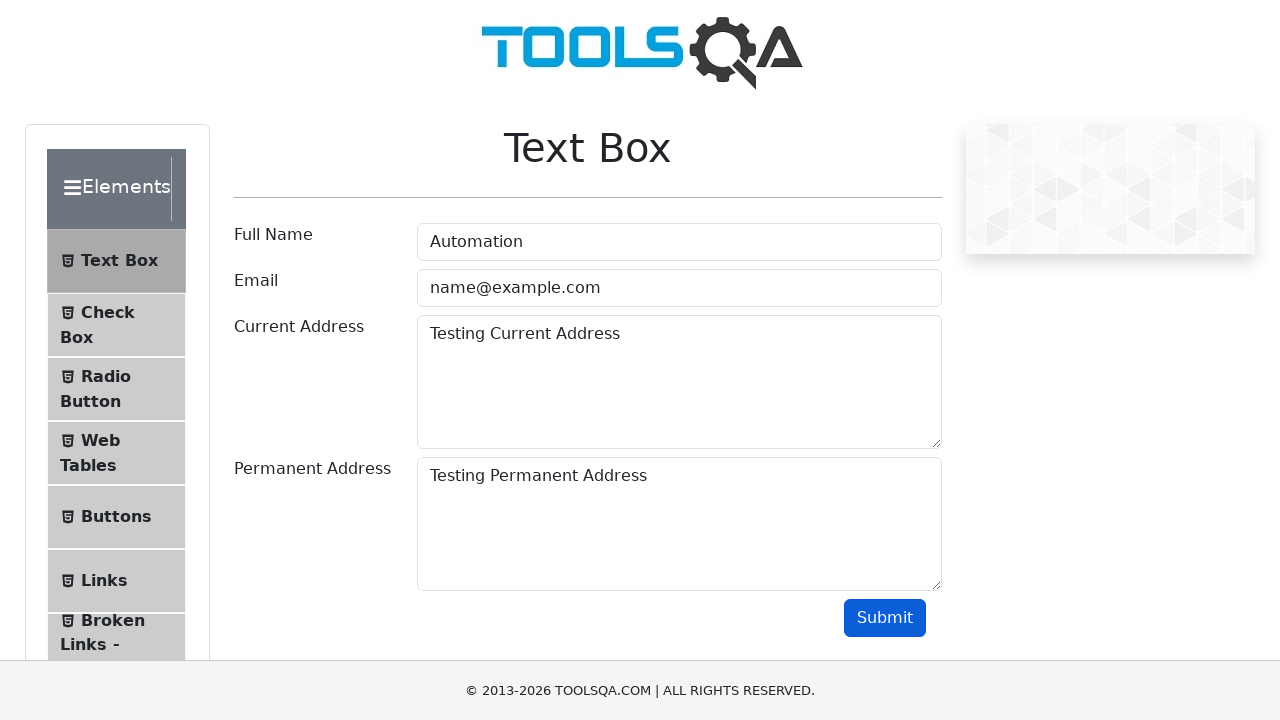

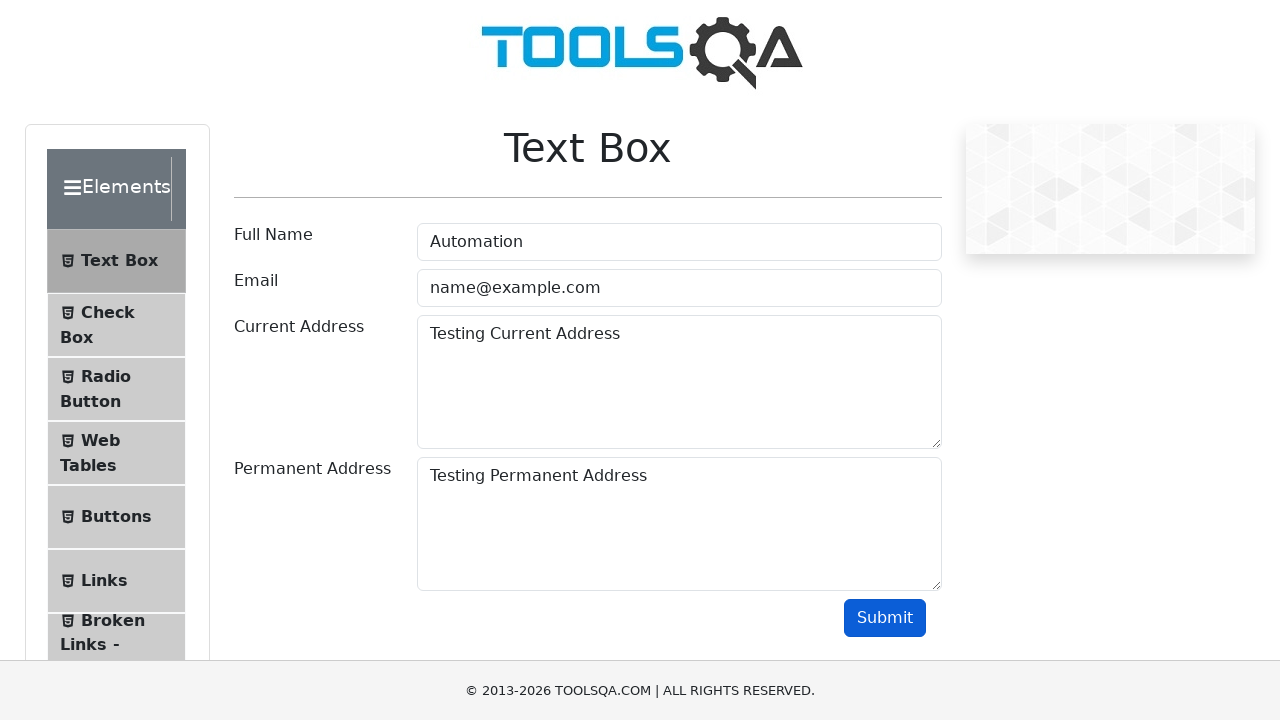